Navigates to a Vietnamese 360-degree virtual tour website and waits for the page to load

Starting URL: http://360.gemskyworld.vn/

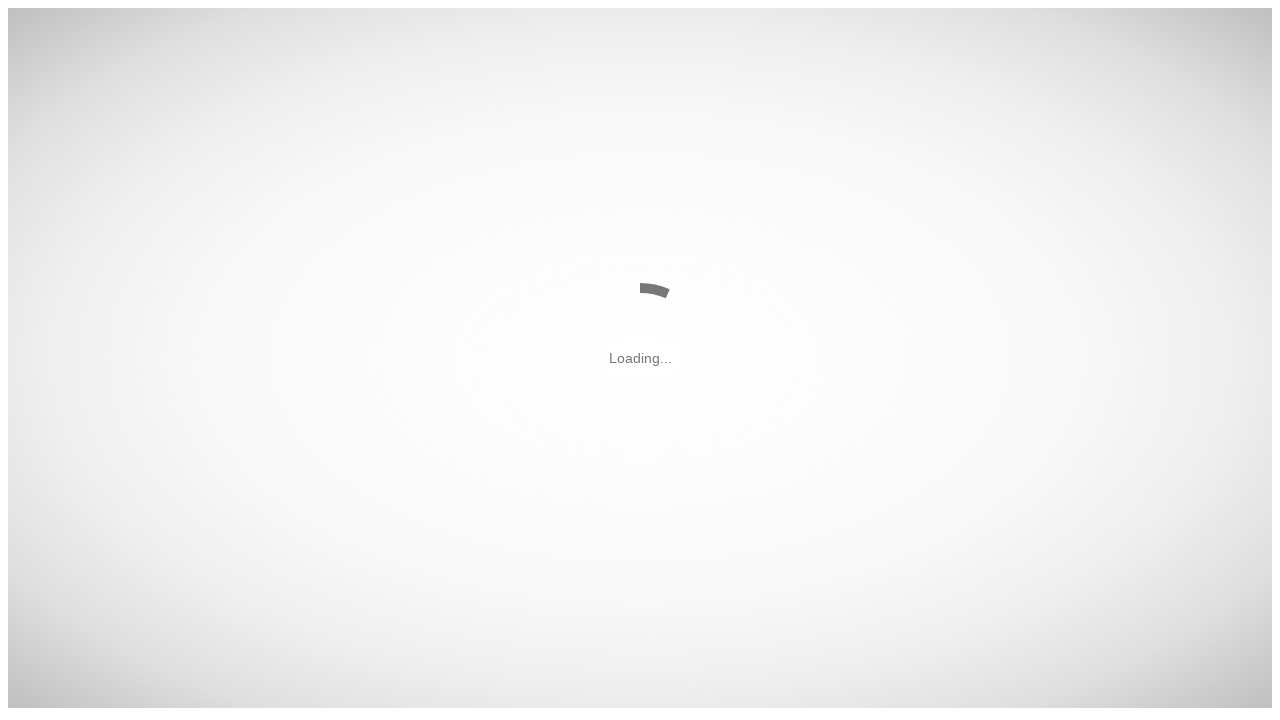

Navigated to Vietnamese 360-degree virtual tour website
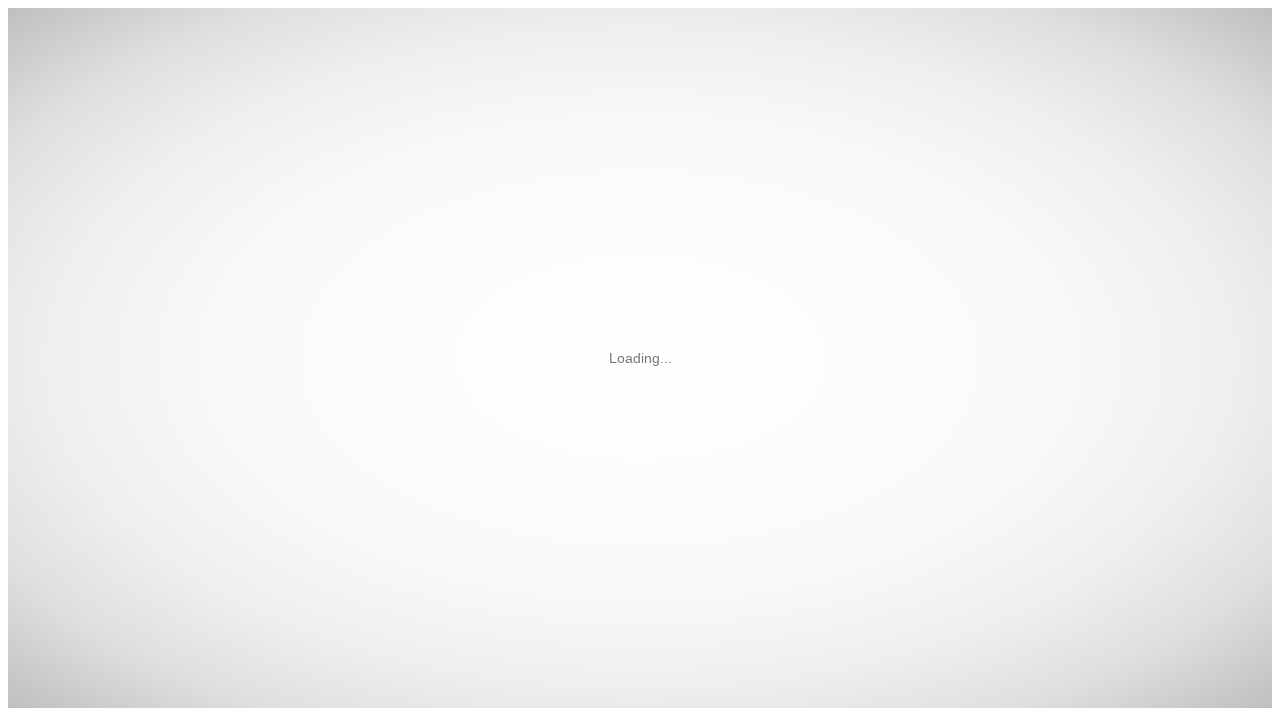

Page fully loaded with network idle state
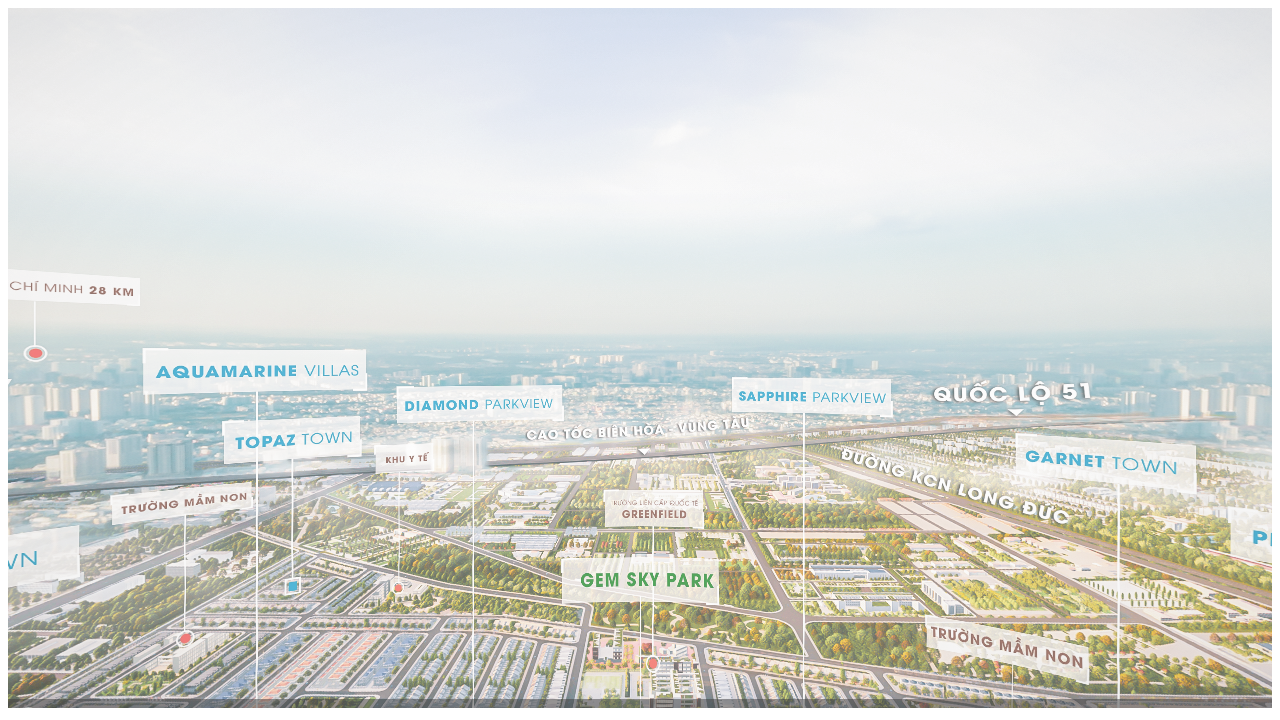

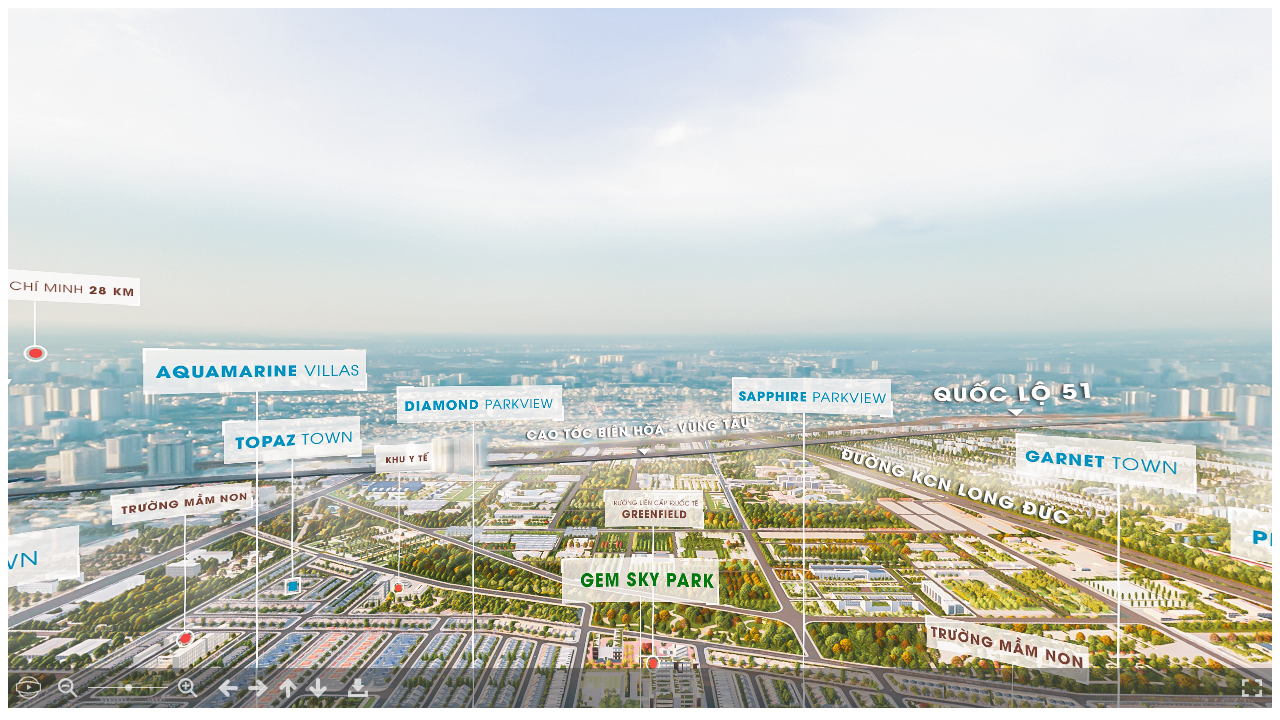